Navigates to YouTube homepage and sets the browser window size

Starting URL: https://www.youtube.com/

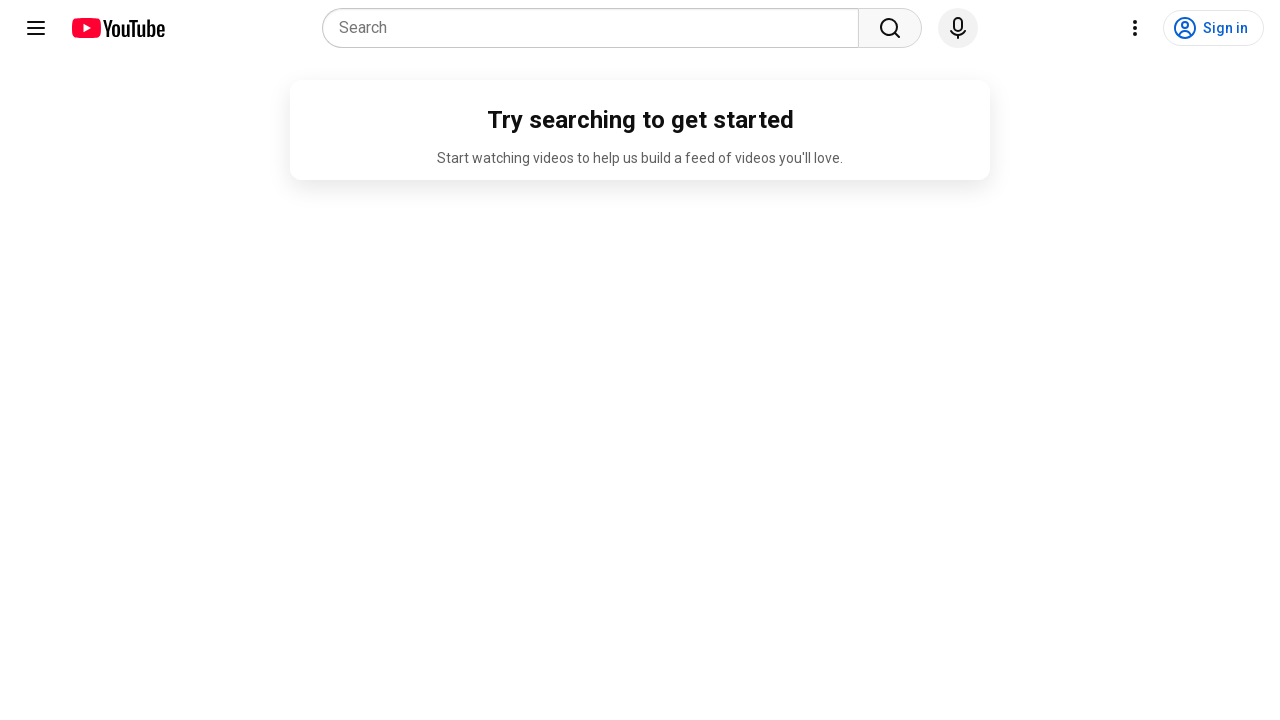

Navigated to YouTube homepage
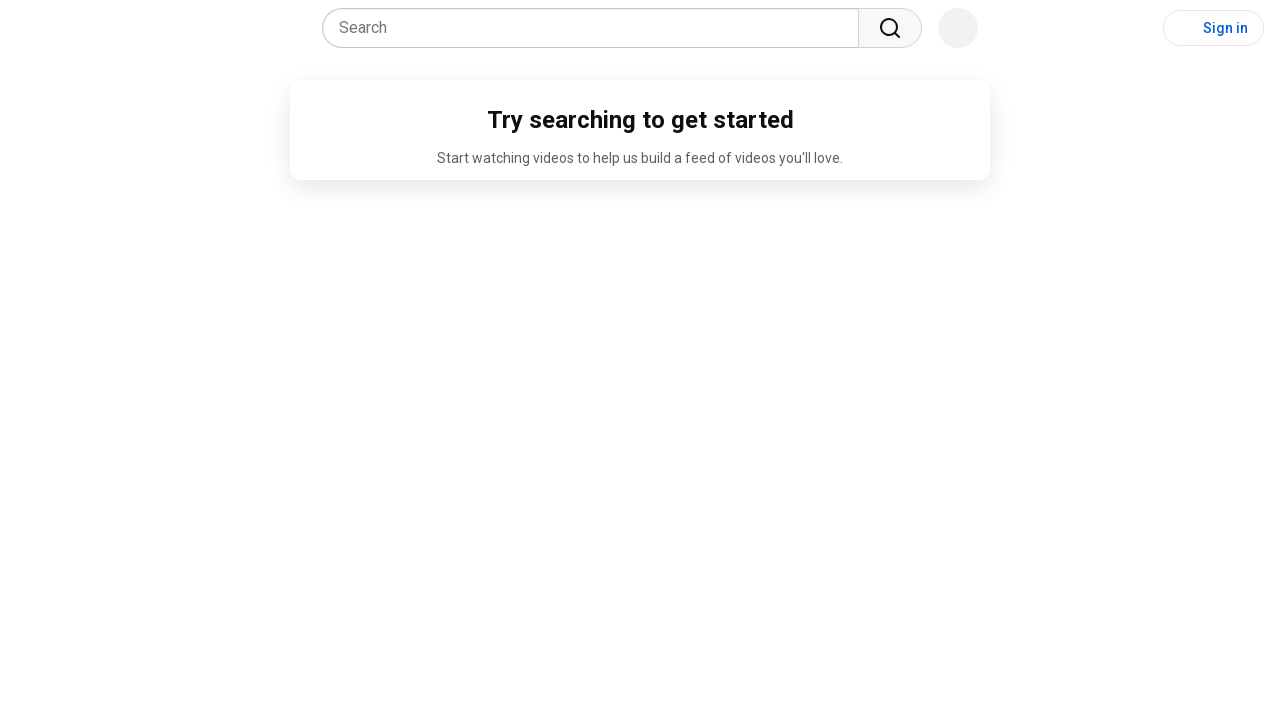

Set browser window size to 900x900
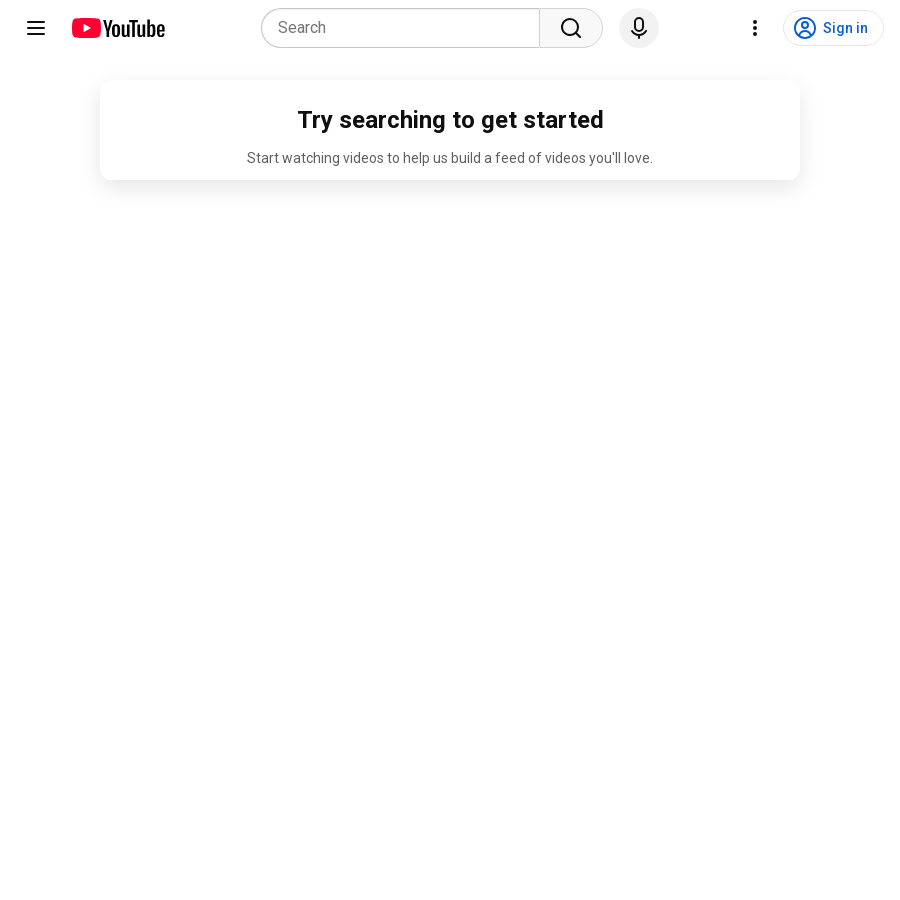

YouTube homepage fully loaded
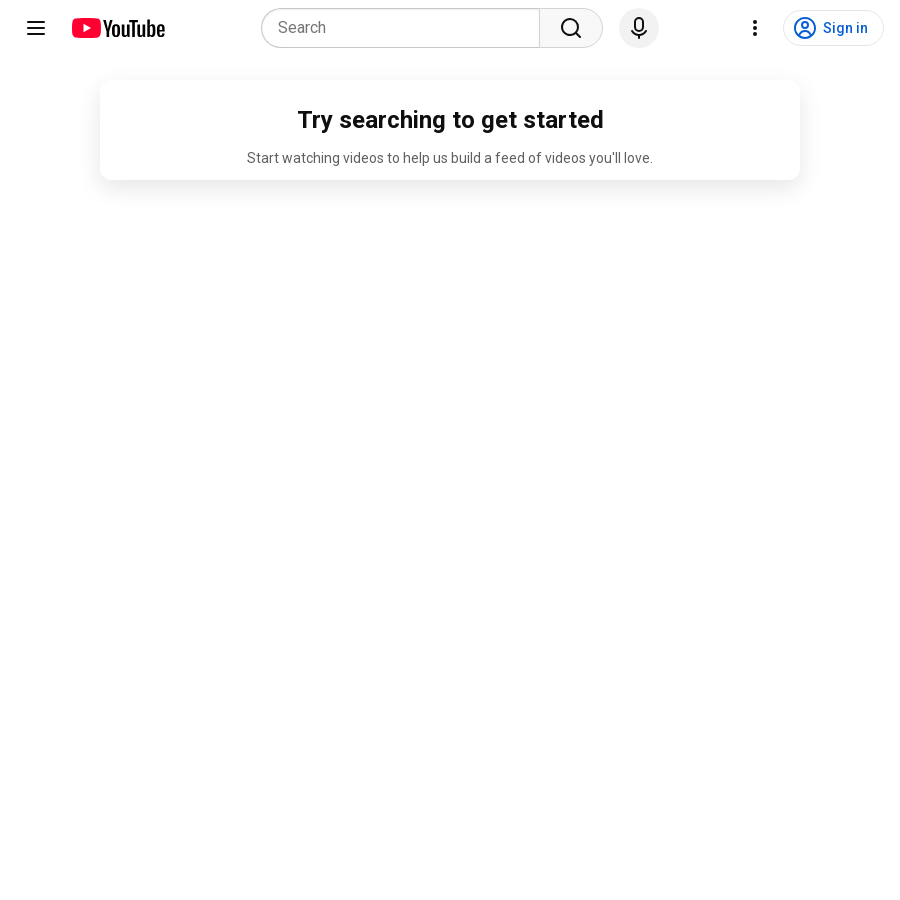

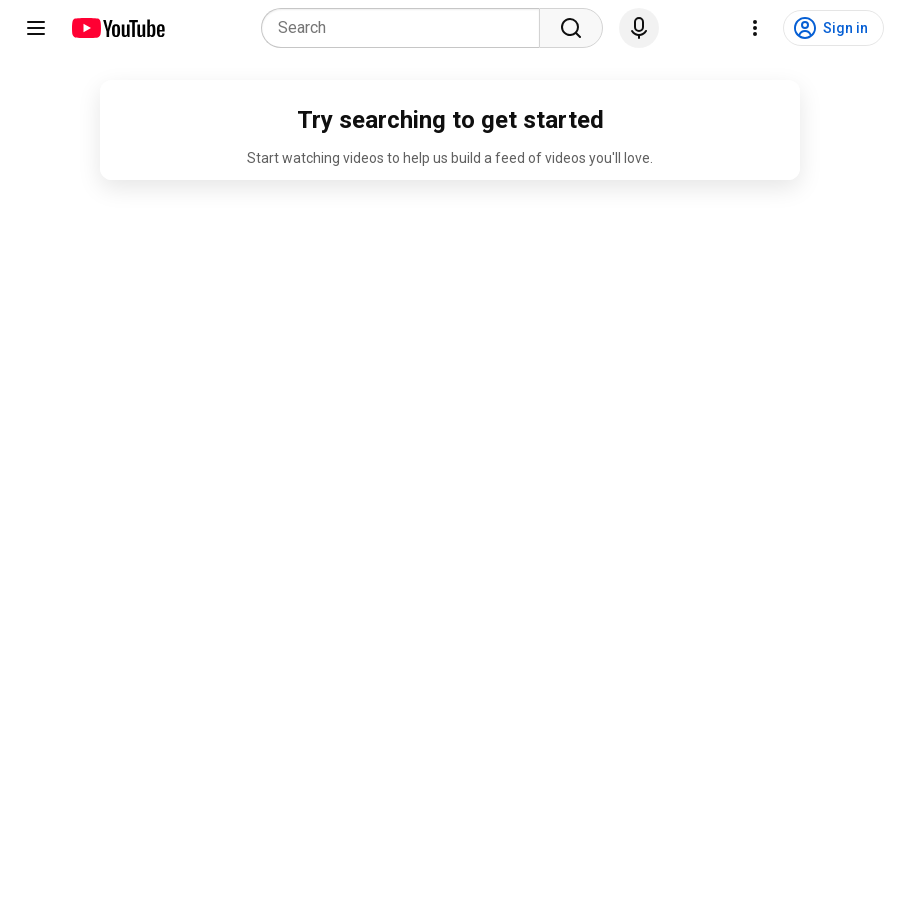